Tests input validation for empty fields by clearing input fields and checking for error indicators

Starting URL: https://www.swedbank.lt/business/finance/trade/factoring?language=ENG

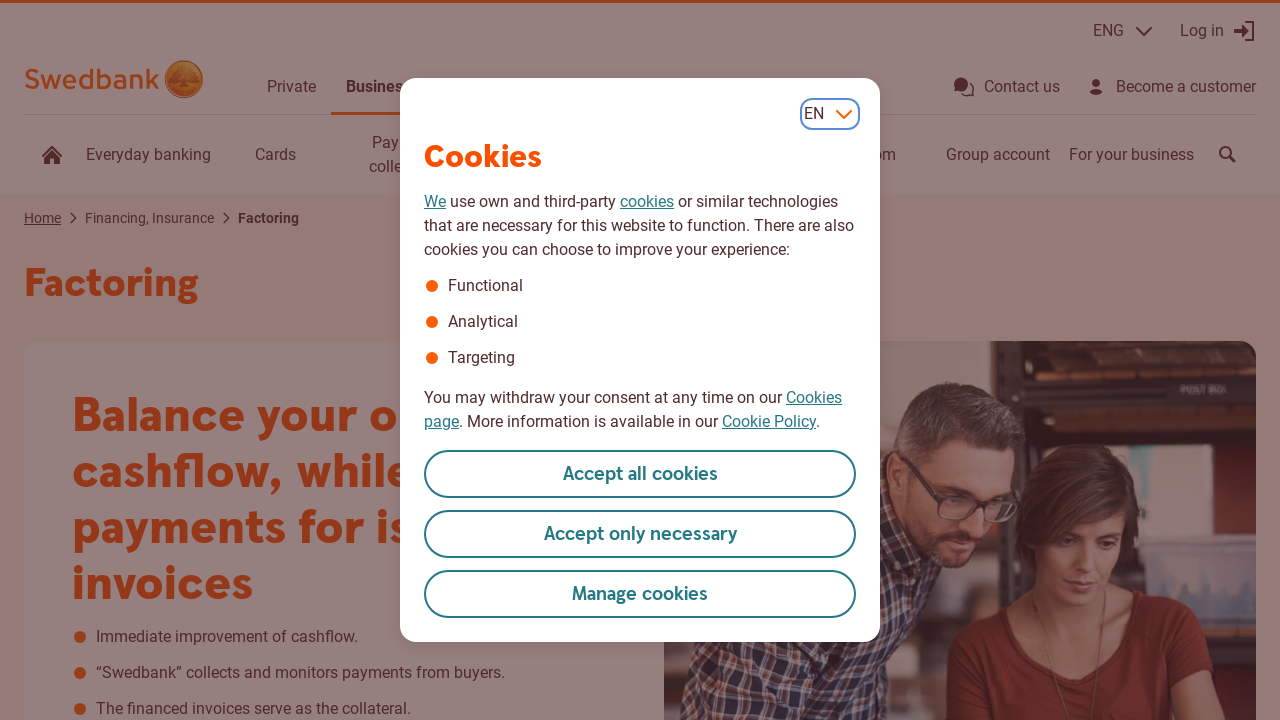

Cleared input field D5 on #D5
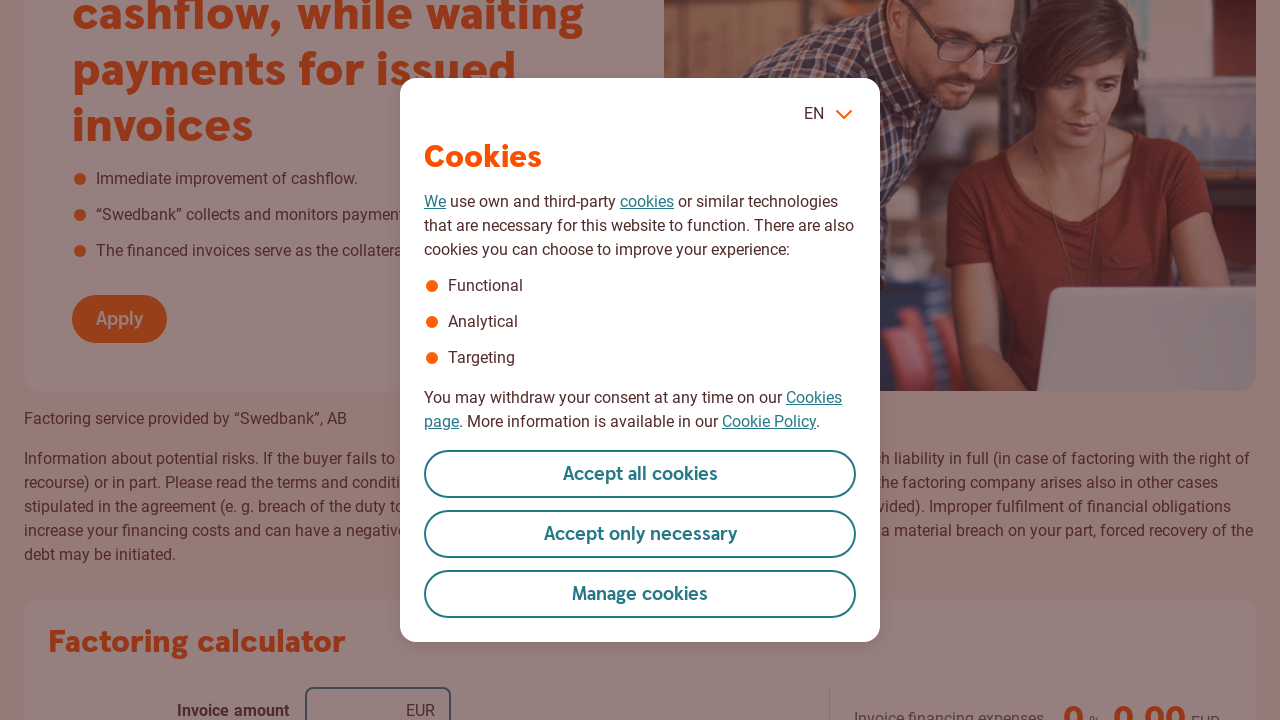

Cleared input field D7 on #D7
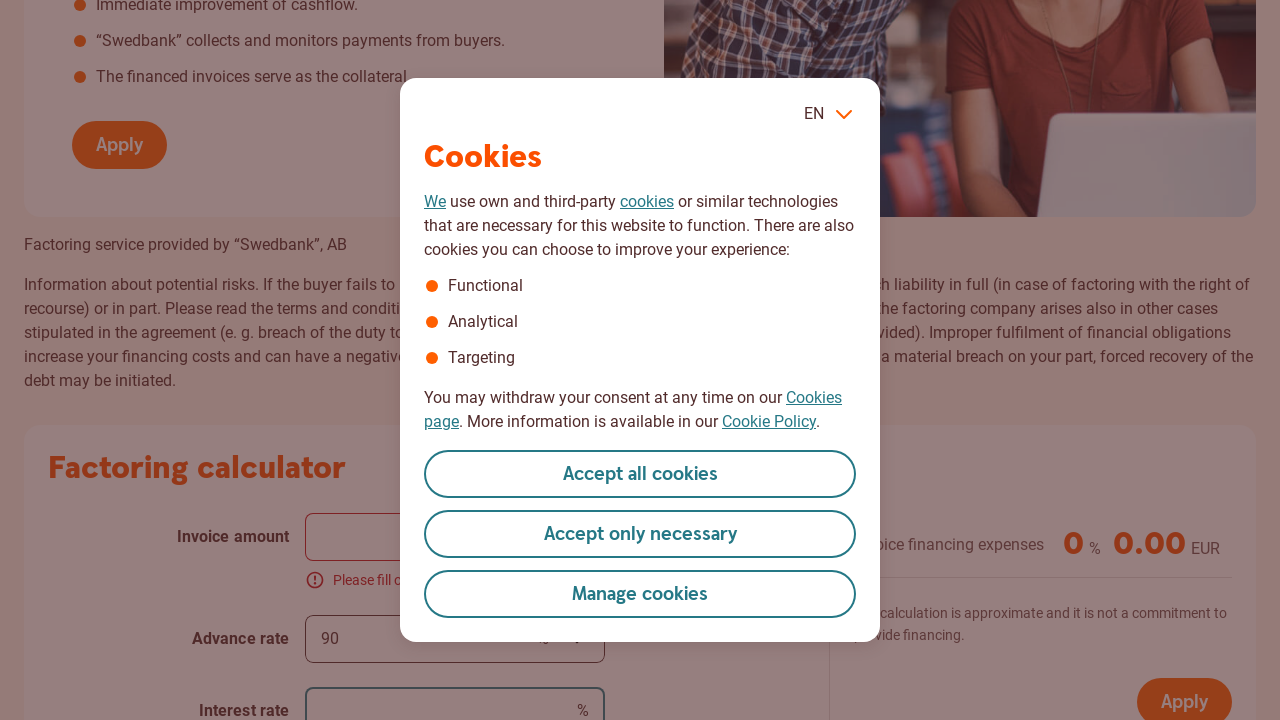

Cleared input field D9 on #D9
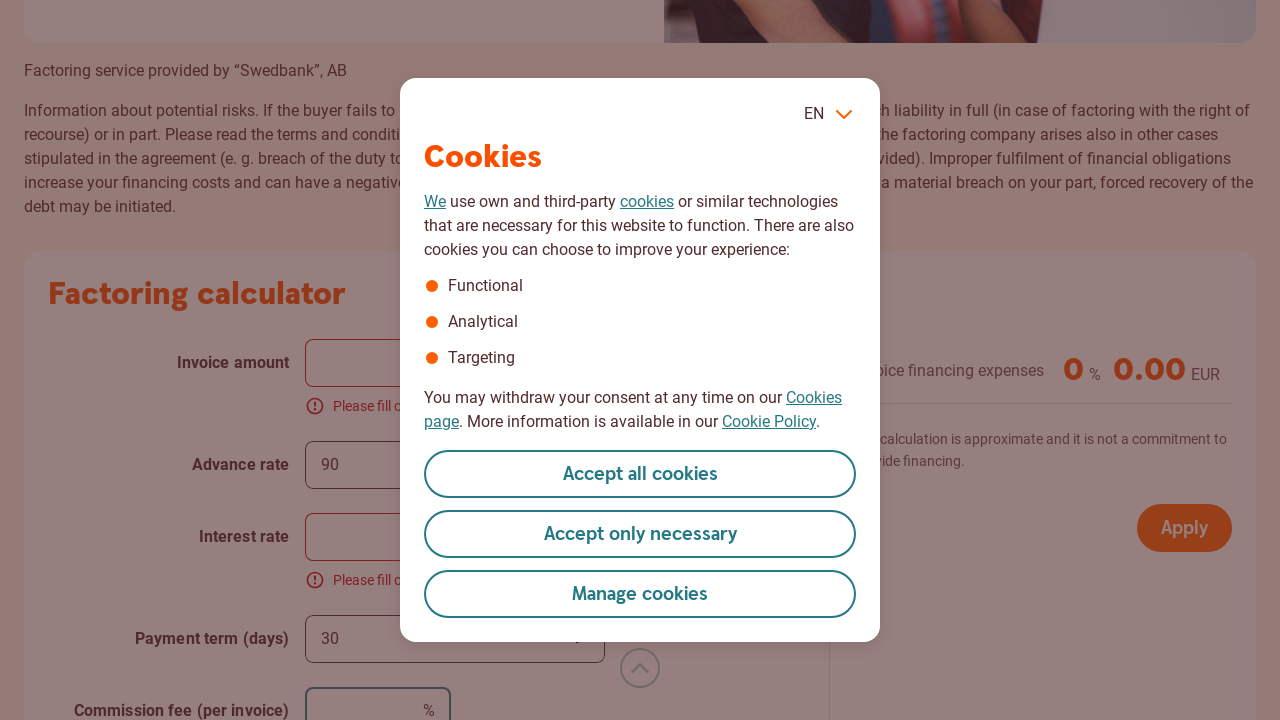

Additional clear operation on input field D7 on #D7
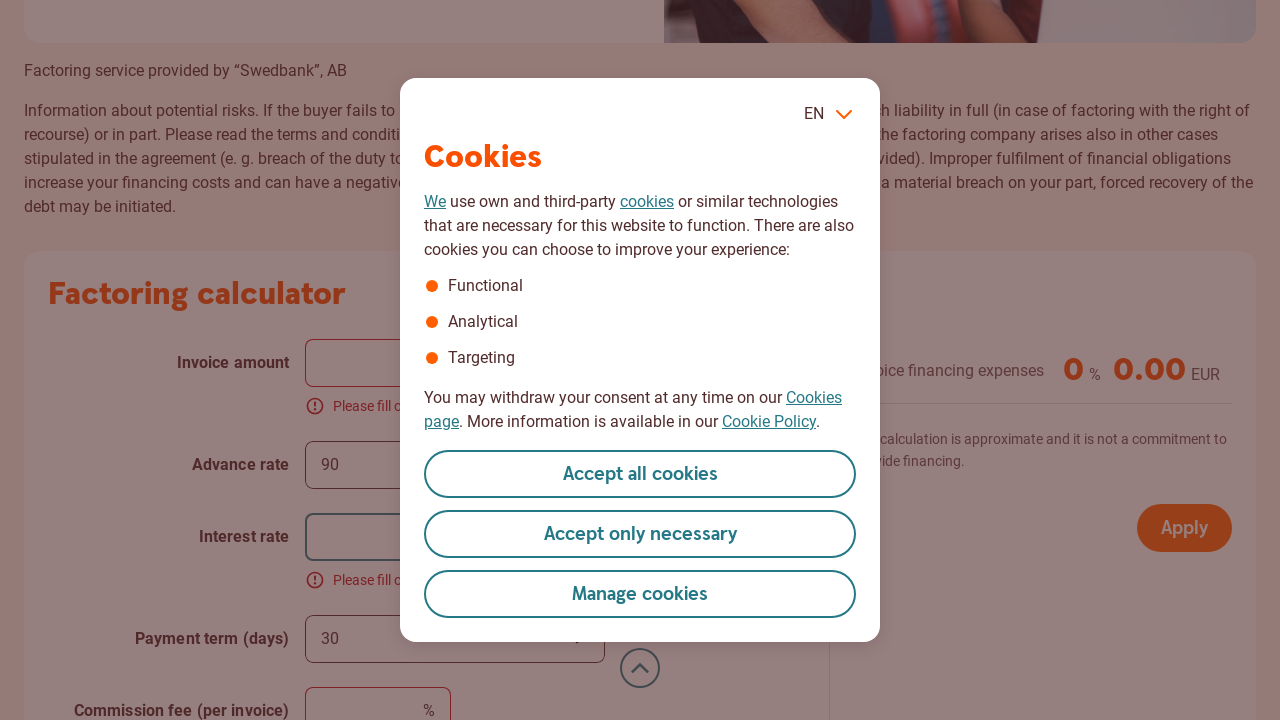

Evaluated computed border color style of field D5
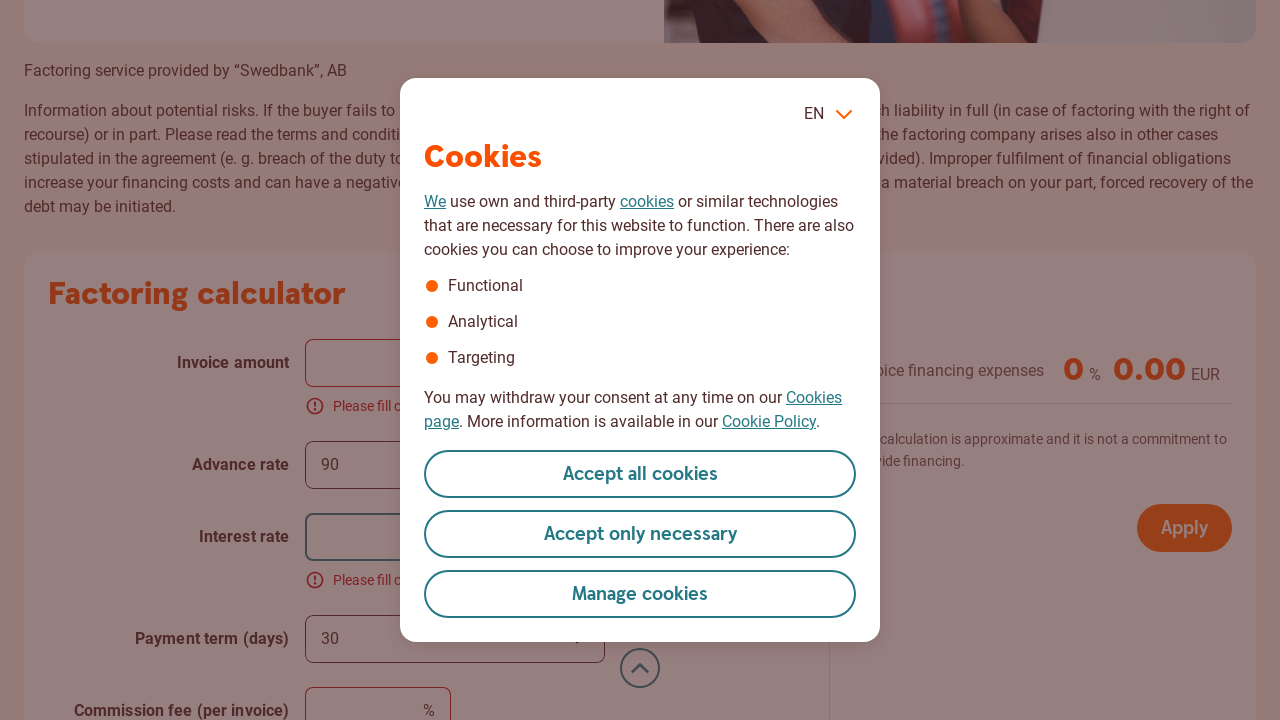

Evaluated computed border color style of field D7
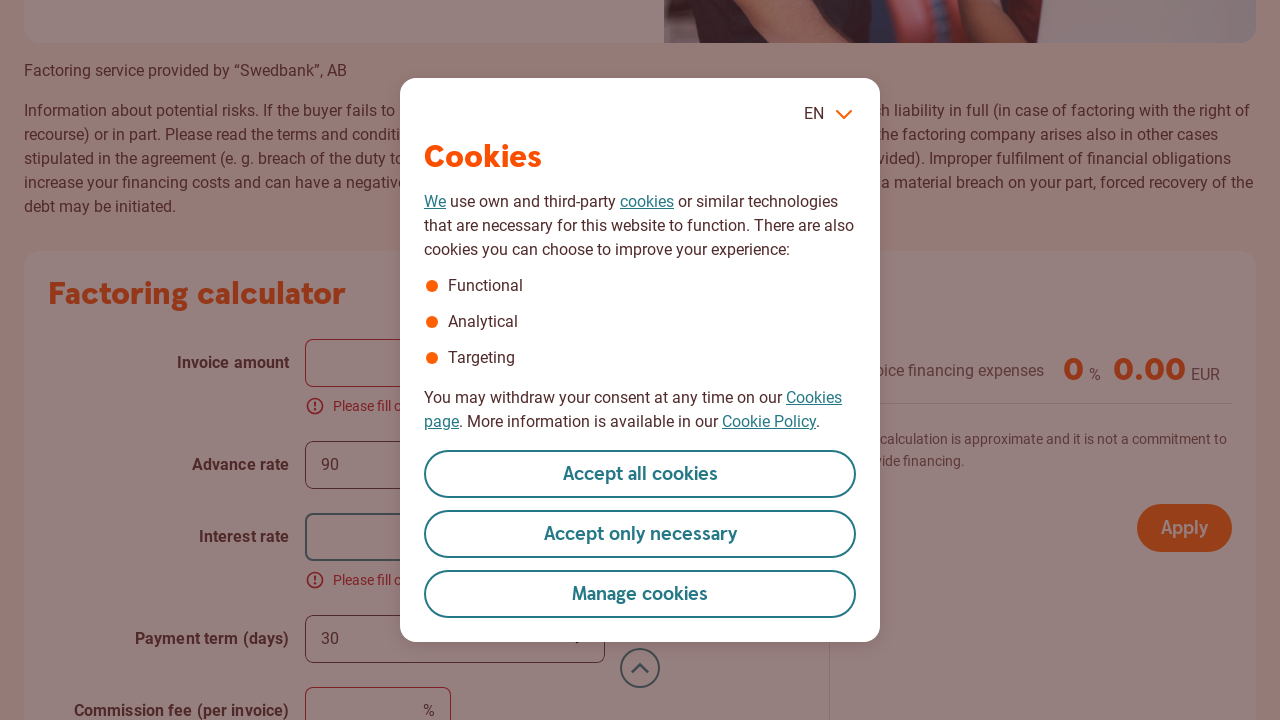

Evaluated computed border color style of field D9
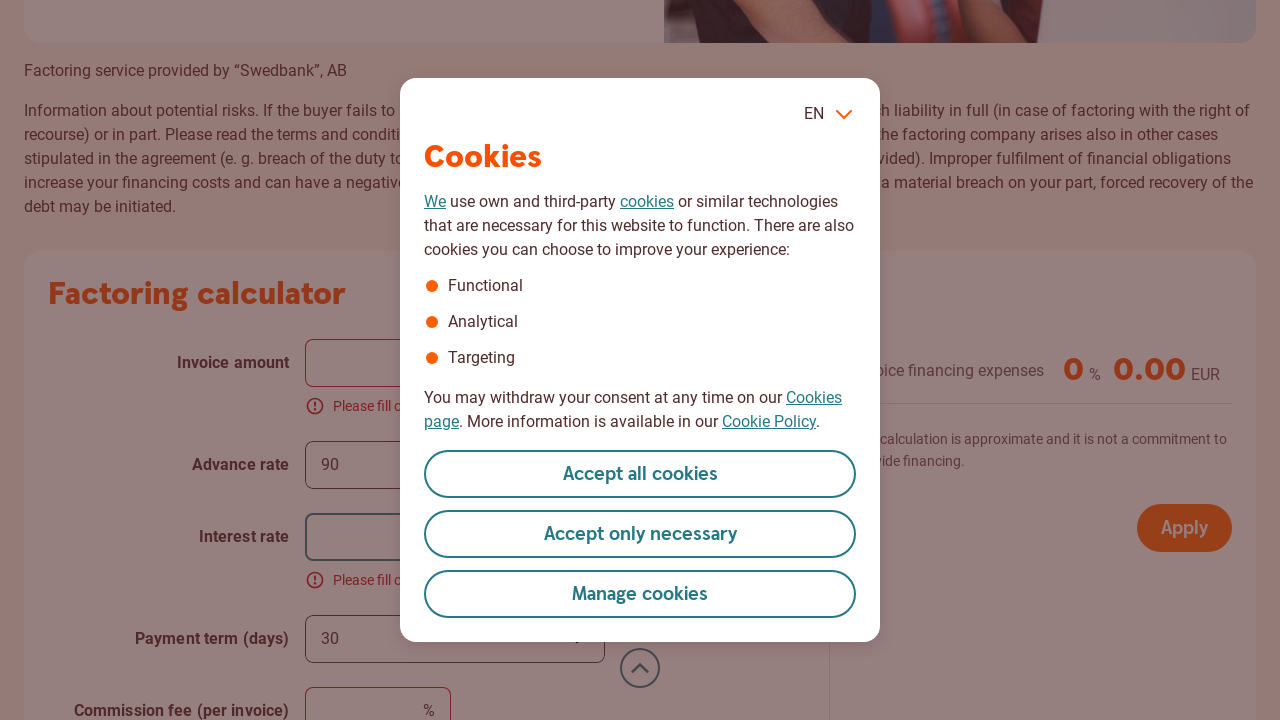

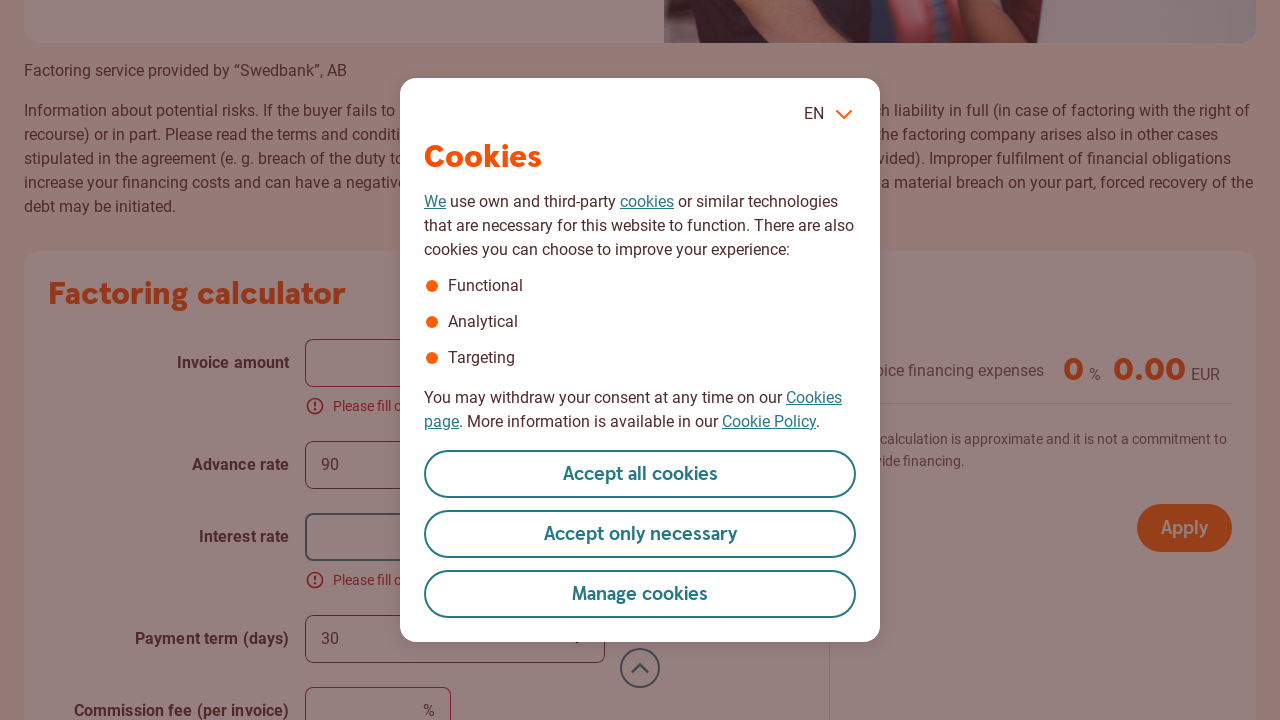